Tests switching between multiple browser windows by clicking a link that opens a new window, then switching between the original and new windows using window handles based on their order.

Starting URL: http://the-internet.herokuapp.com/windows

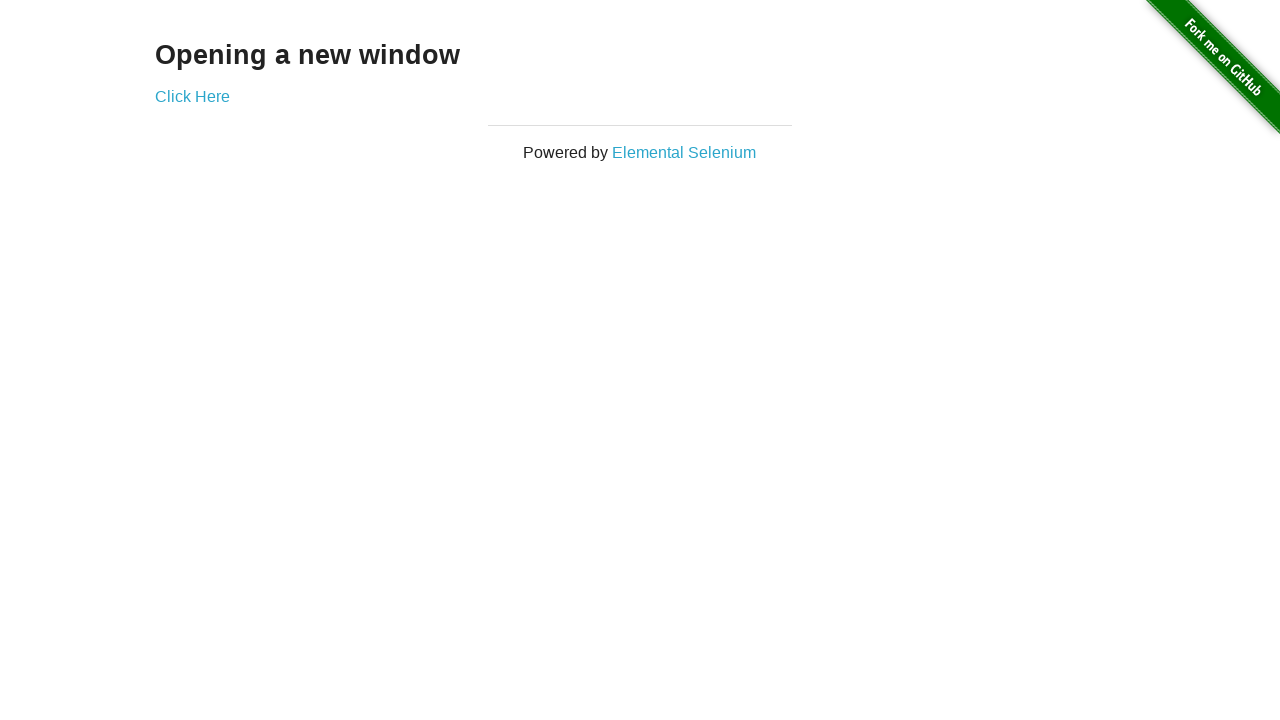

Clicked link to open new window at (192, 96) on .example a
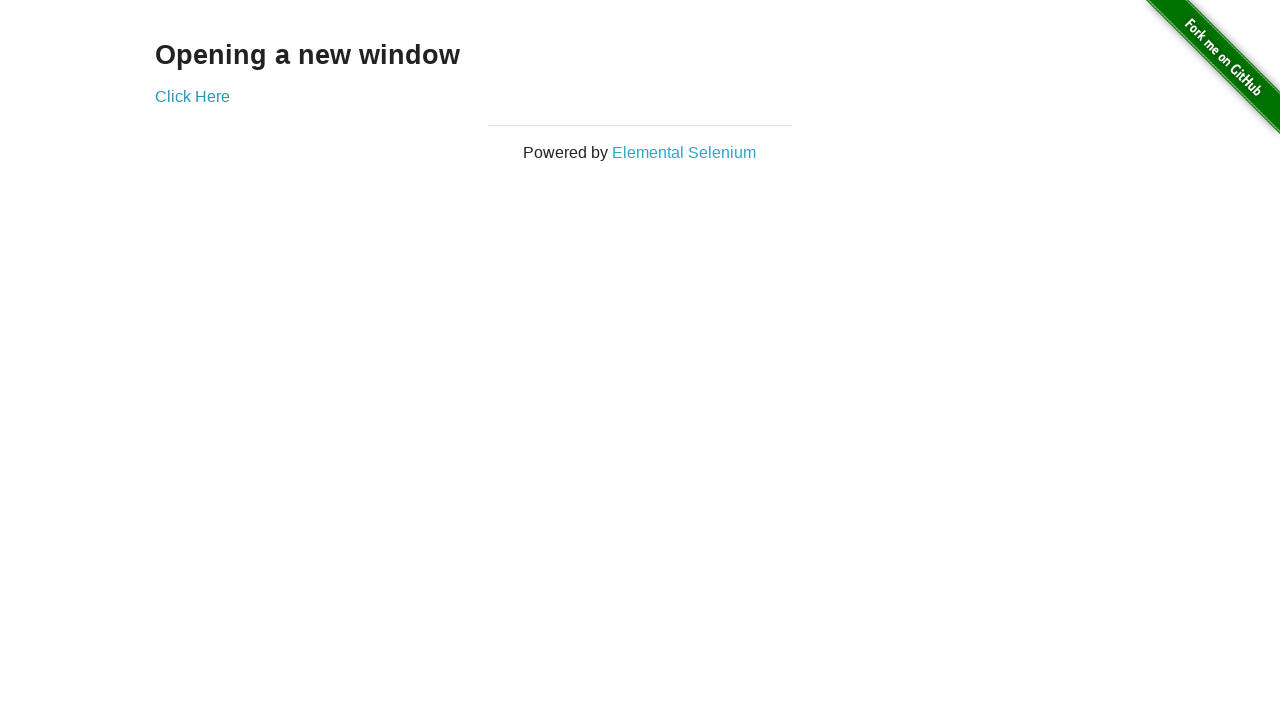

New window loaded
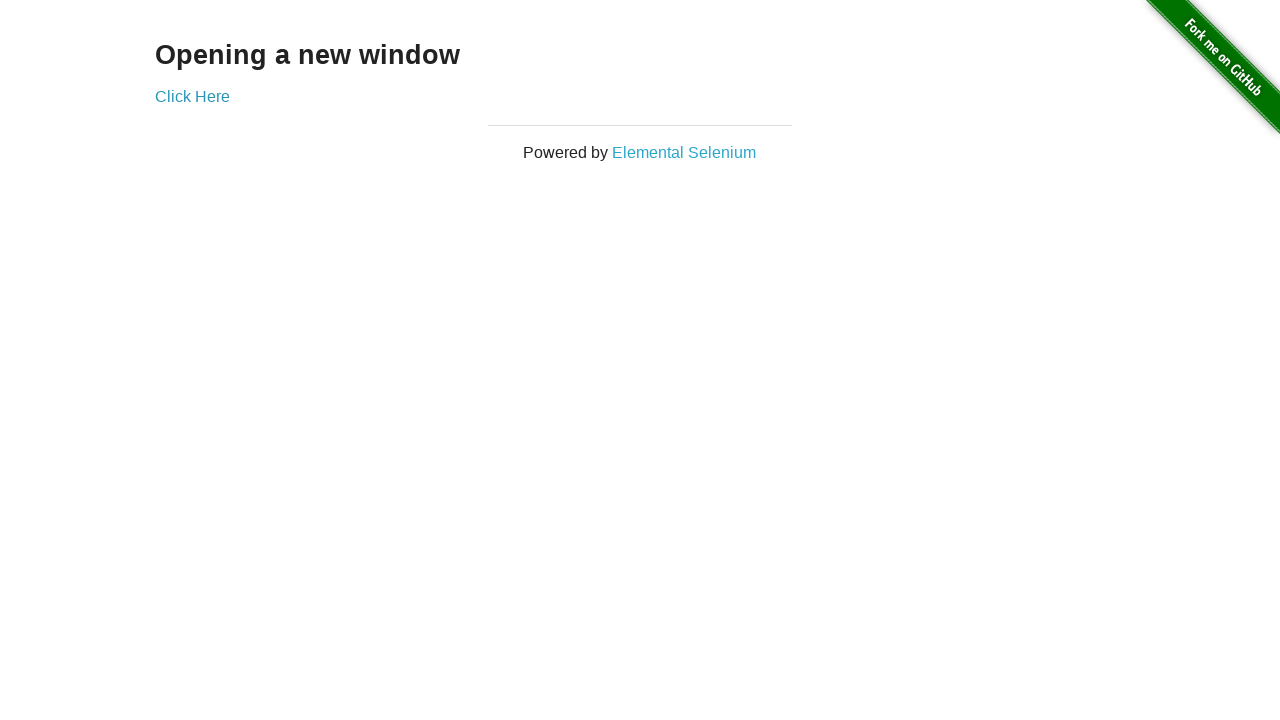

Verified original page title is not 'New Window'
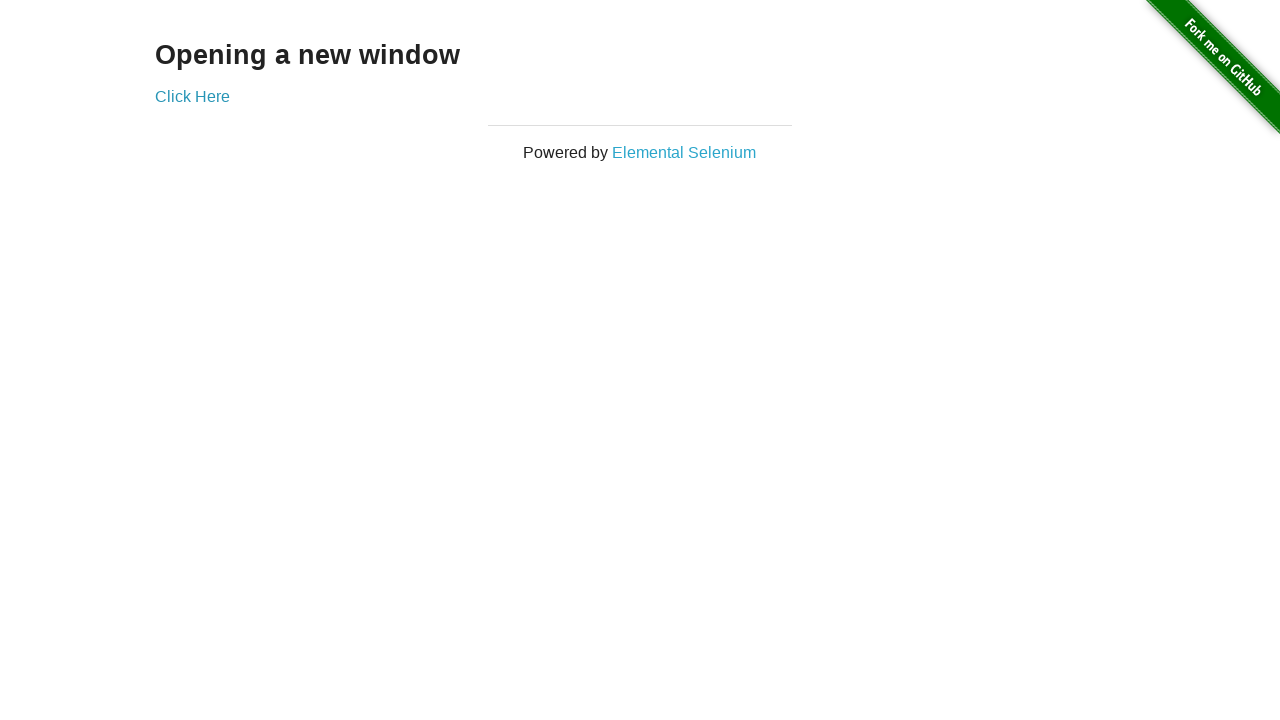

Verified new page title is 'New Window'
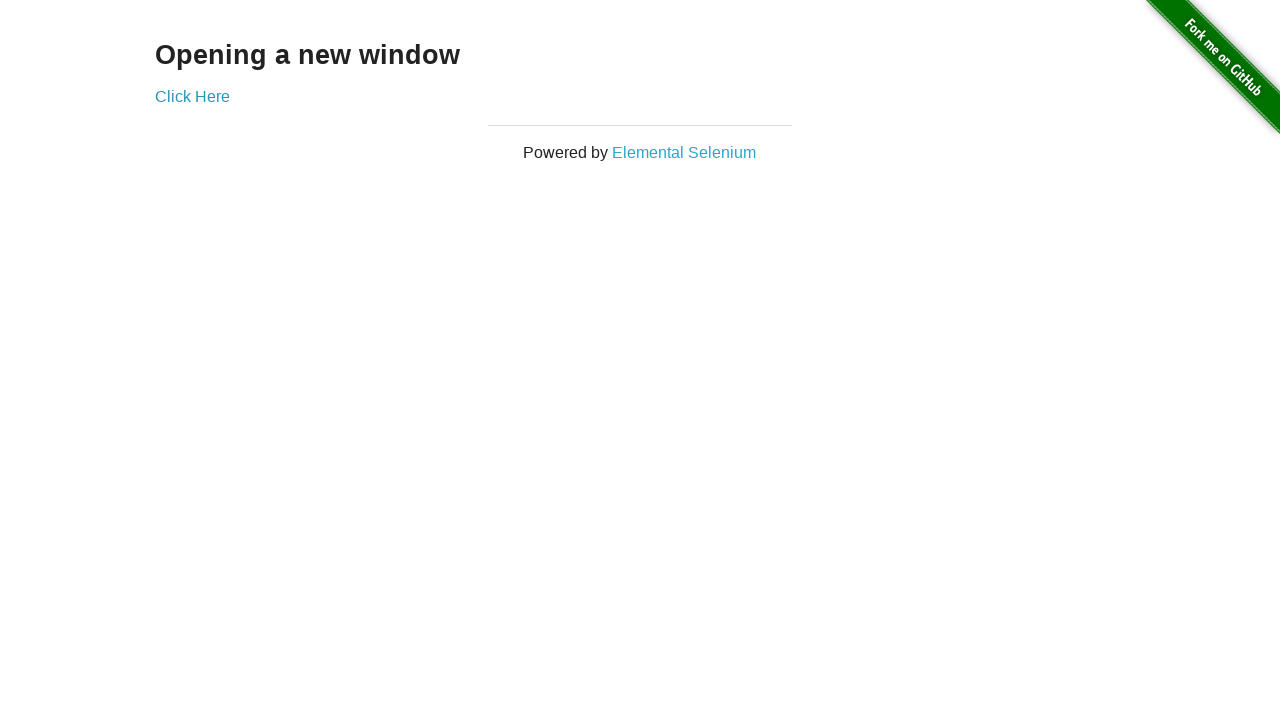

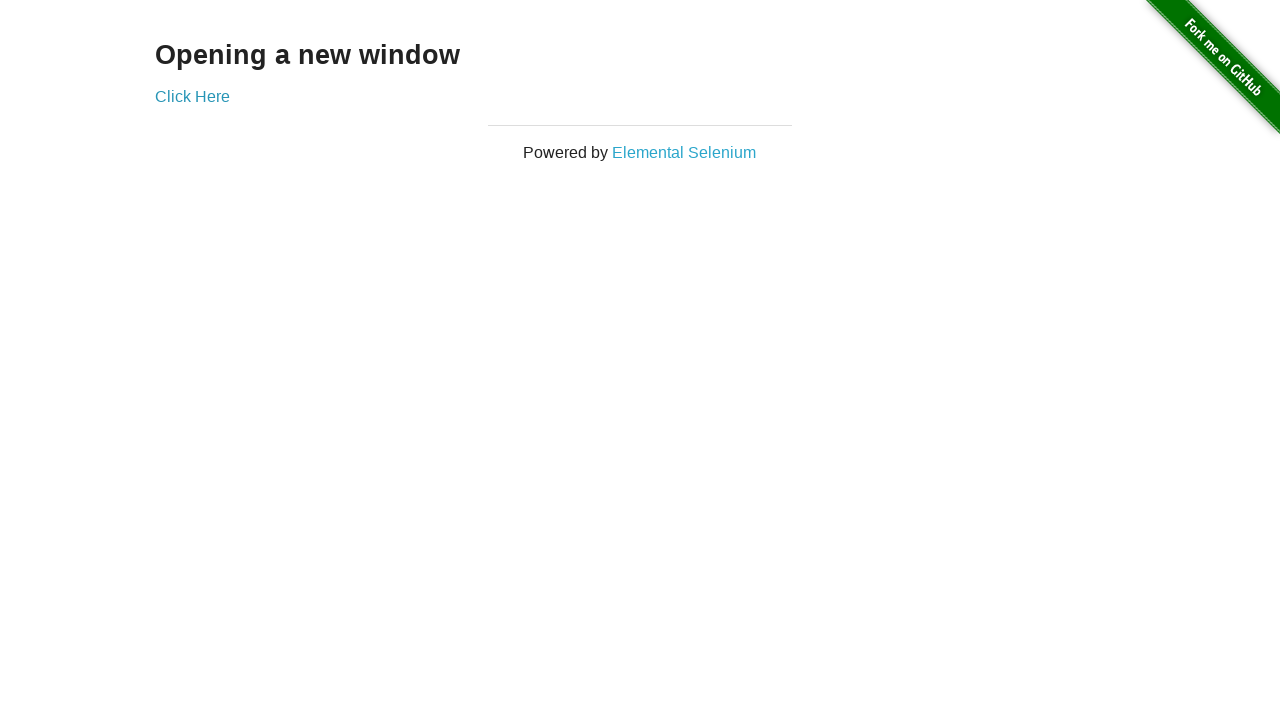